Tests that the Clear completed button displays correctly when items are completed

Starting URL: https://demo.playwright.dev/todomvc

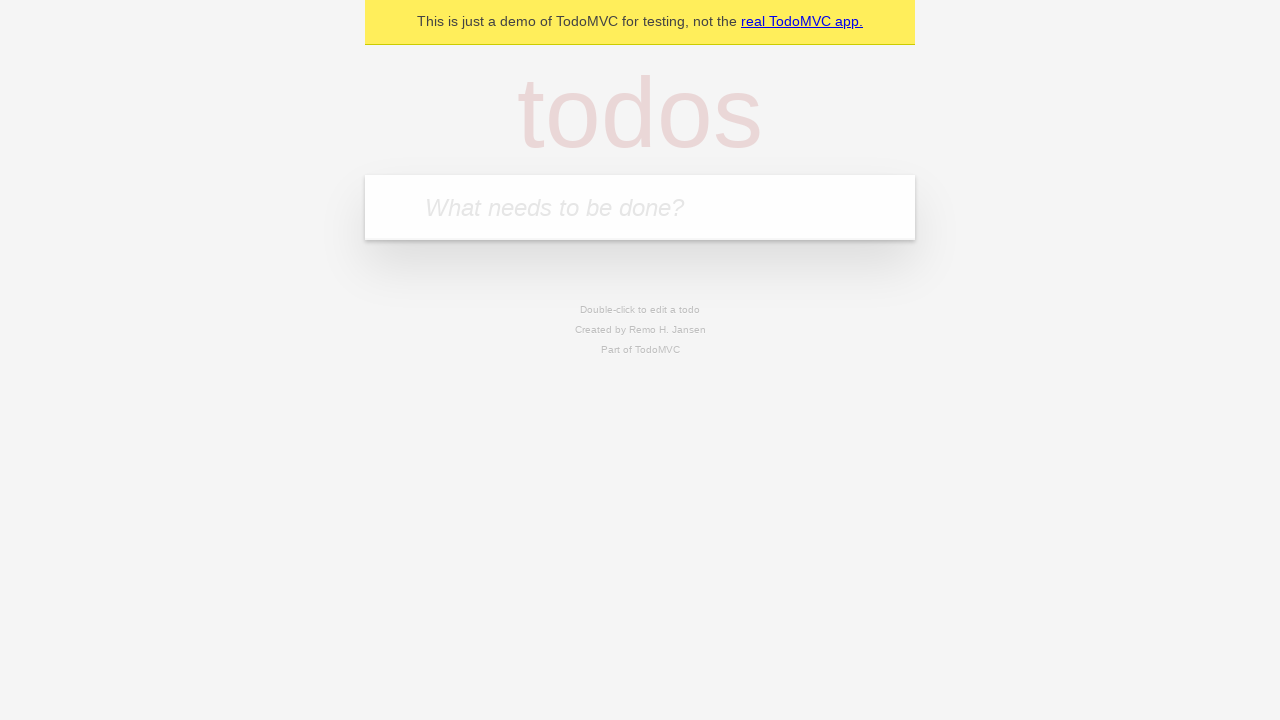

Filled todo input with 'buy some cheese' on internal:attr=[placeholder="What needs to be done?"i]
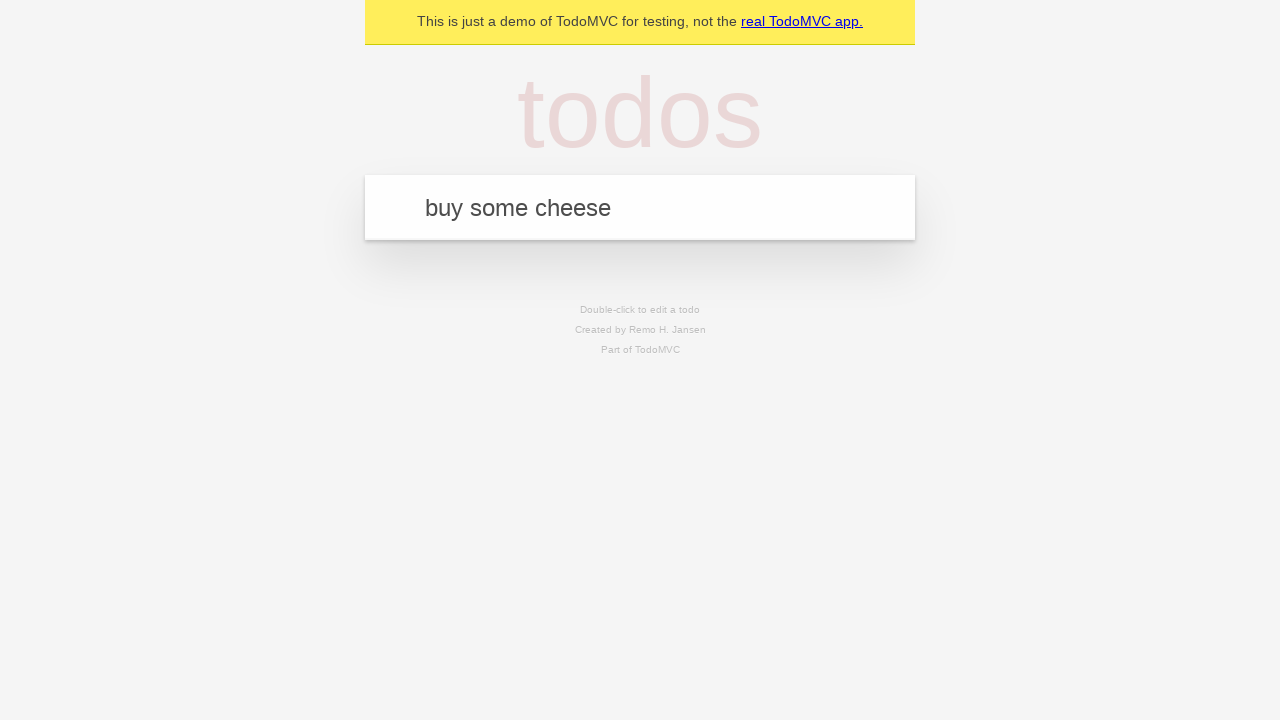

Pressed Enter to add todo 'buy some cheese' on internal:attr=[placeholder="What needs to be done?"i]
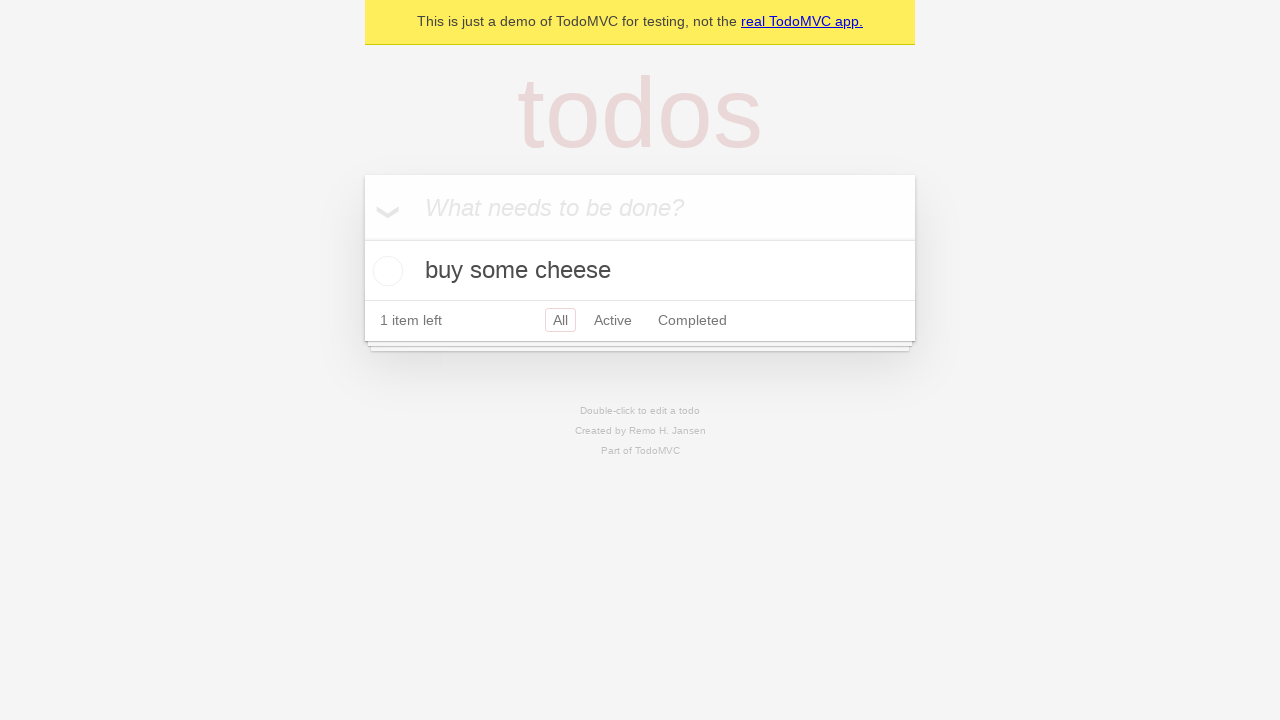

Filled todo input with 'feed the cat' on internal:attr=[placeholder="What needs to be done?"i]
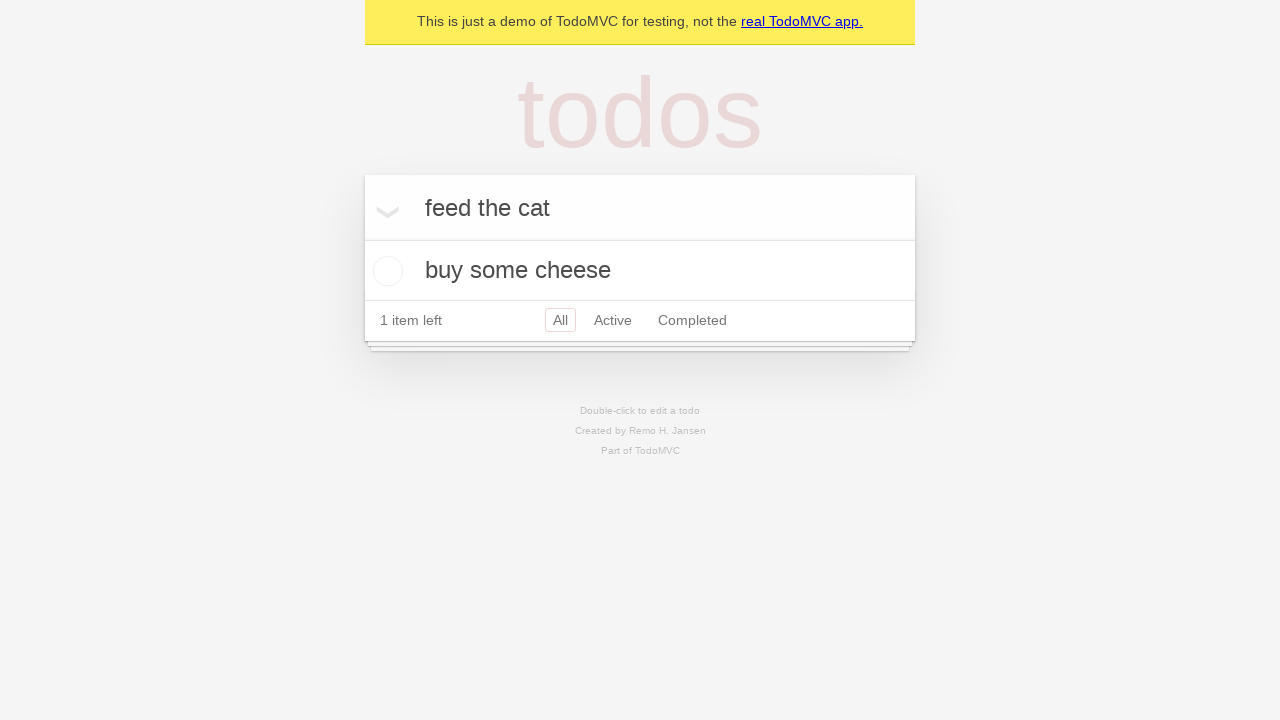

Pressed Enter to add todo 'feed the cat' on internal:attr=[placeholder="What needs to be done?"i]
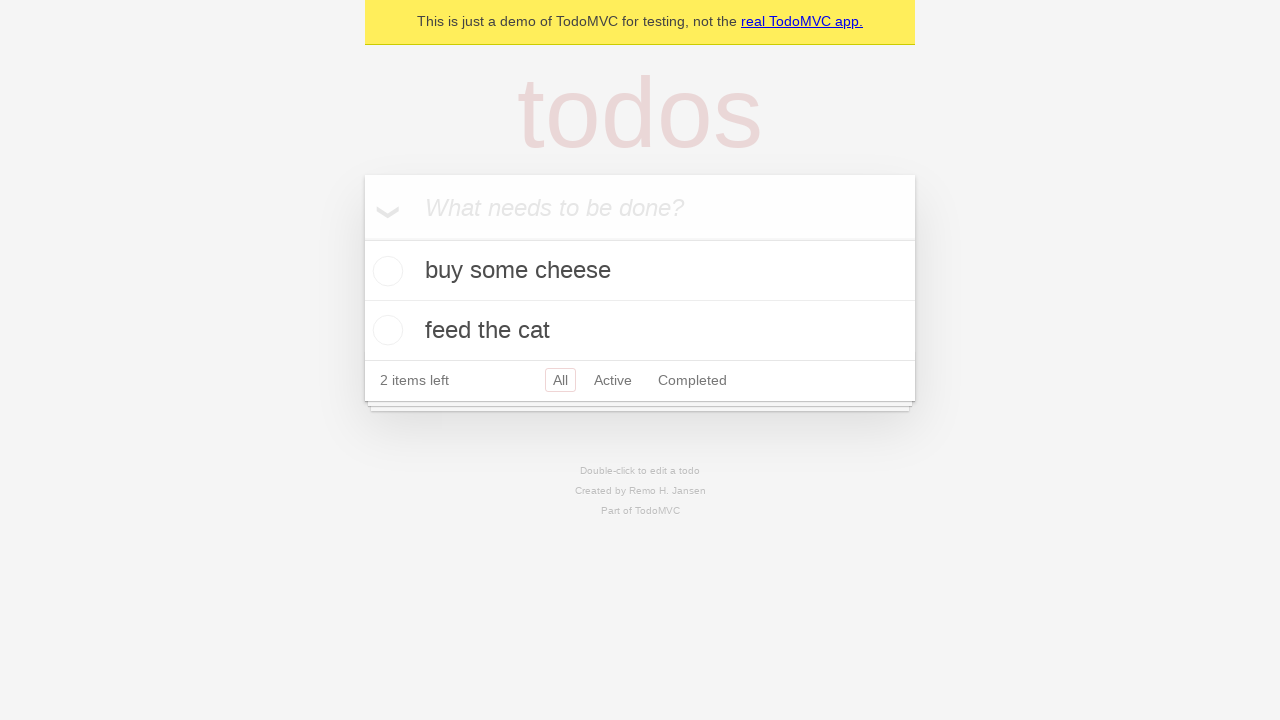

Filled todo input with 'book a doctors appointment' on internal:attr=[placeholder="What needs to be done?"i]
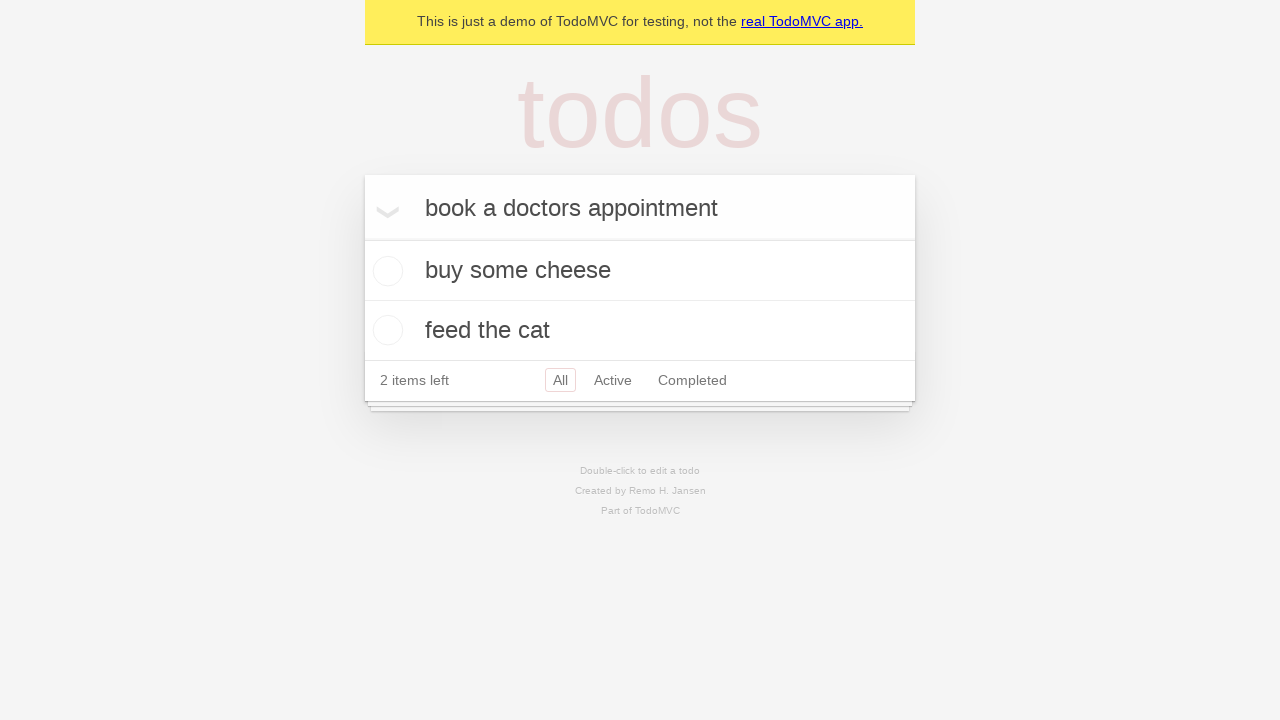

Pressed Enter to add todo 'book a doctors appointment' on internal:attr=[placeholder="What needs to be done?"i]
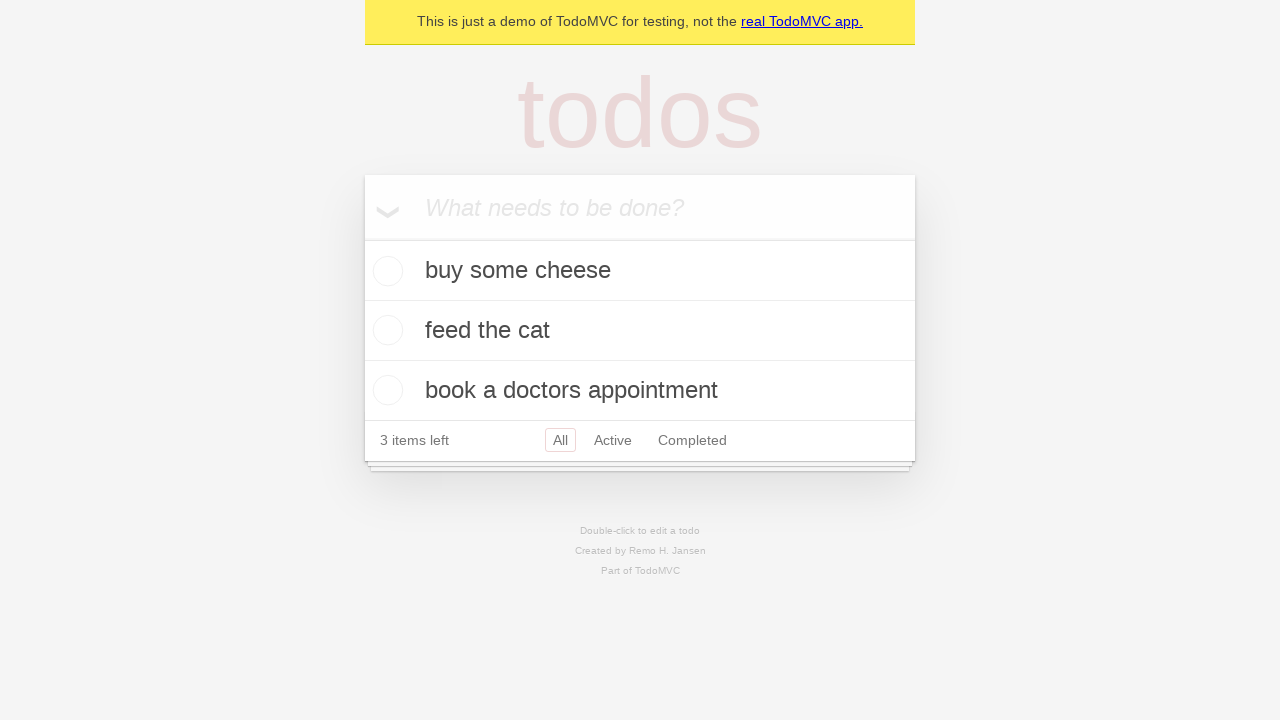

Checked the first todo item as completed at (385, 271) on .todo-list li .toggle >> nth=0
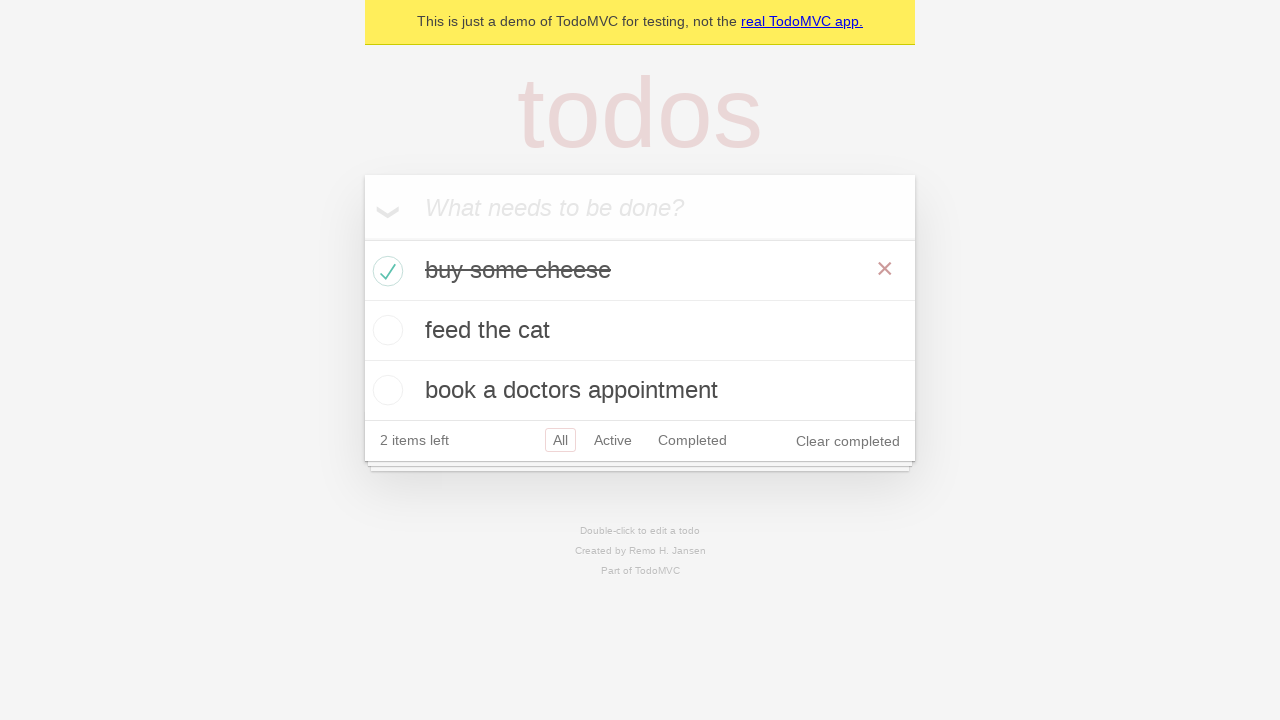

Clear completed button is now visible
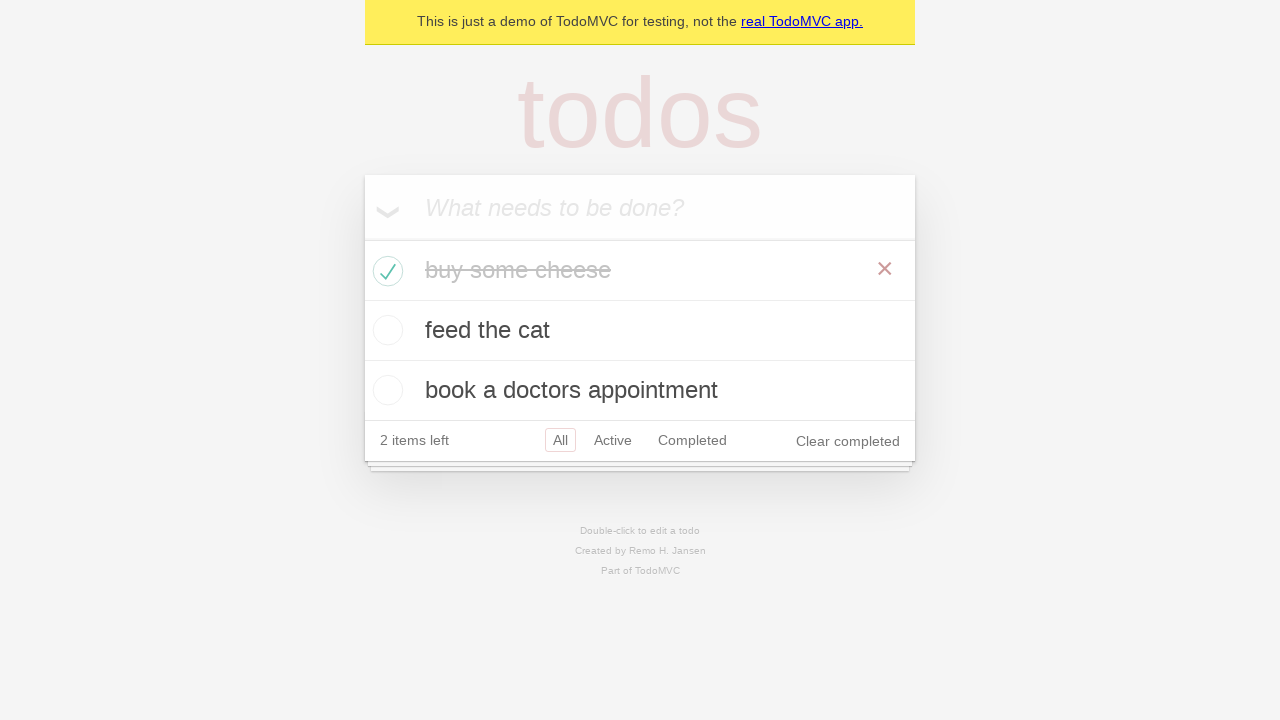

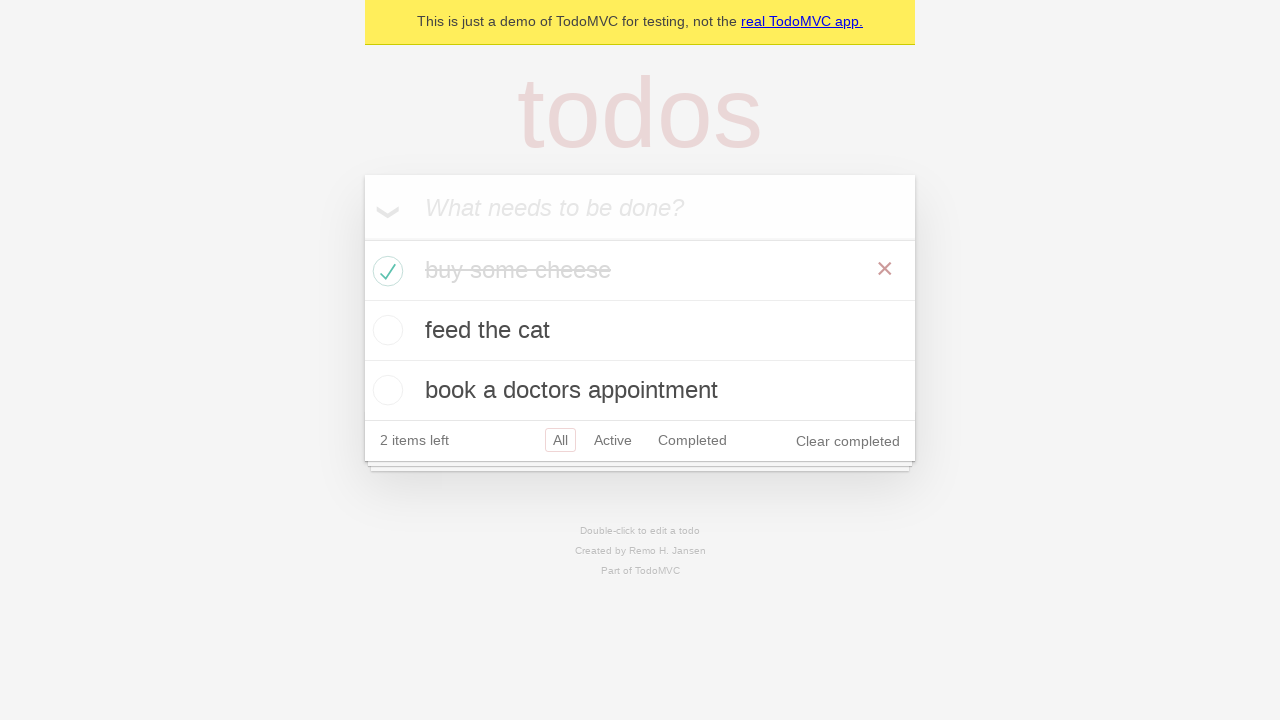